Tests JavaScript alert handling by clicking a button that triggers an alert and accepting it

Starting URL: https://echoecho.com/javascript4.htm

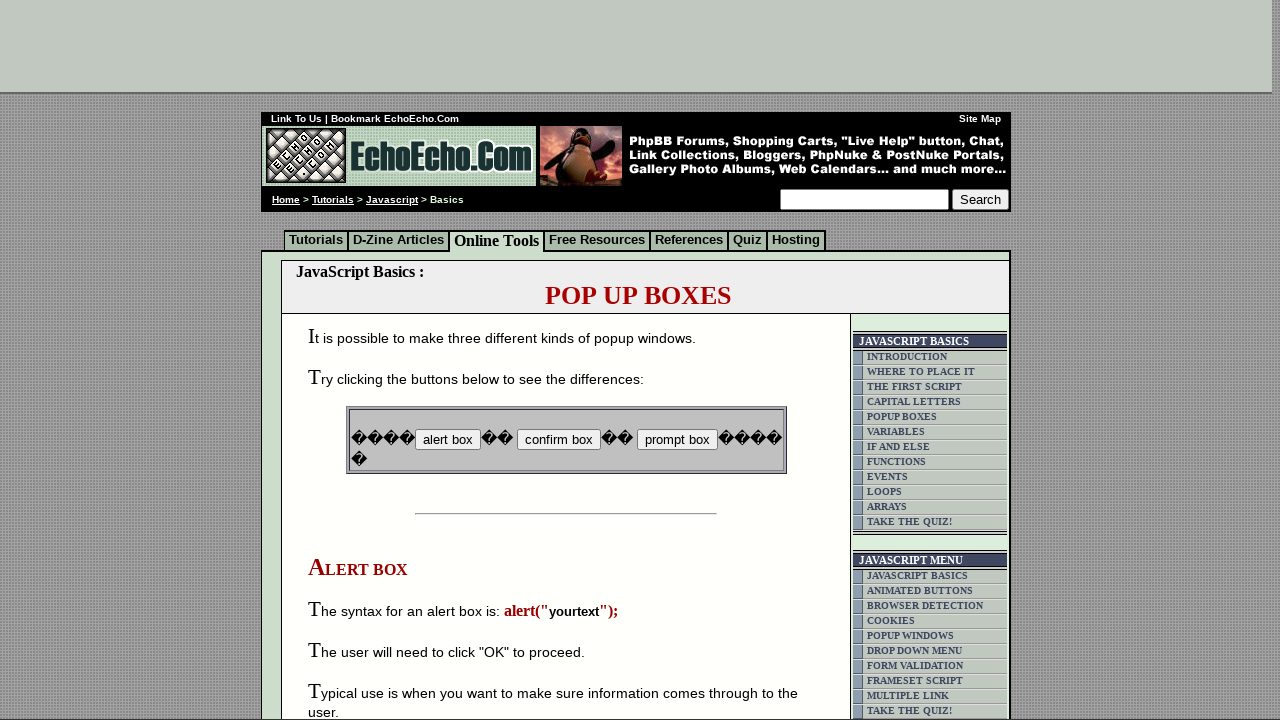

Clicked button to trigger JavaScript alert at (558, 440) on input[name='B2']
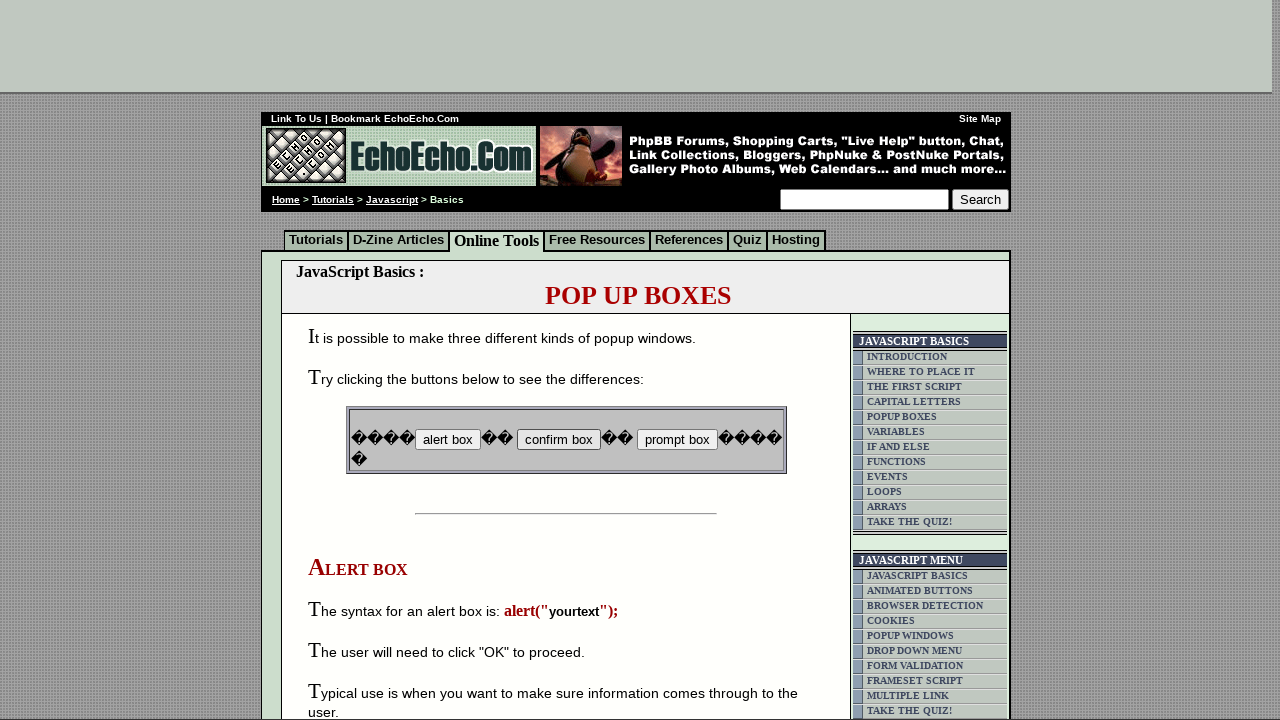

Set up dialog handler to accept alerts
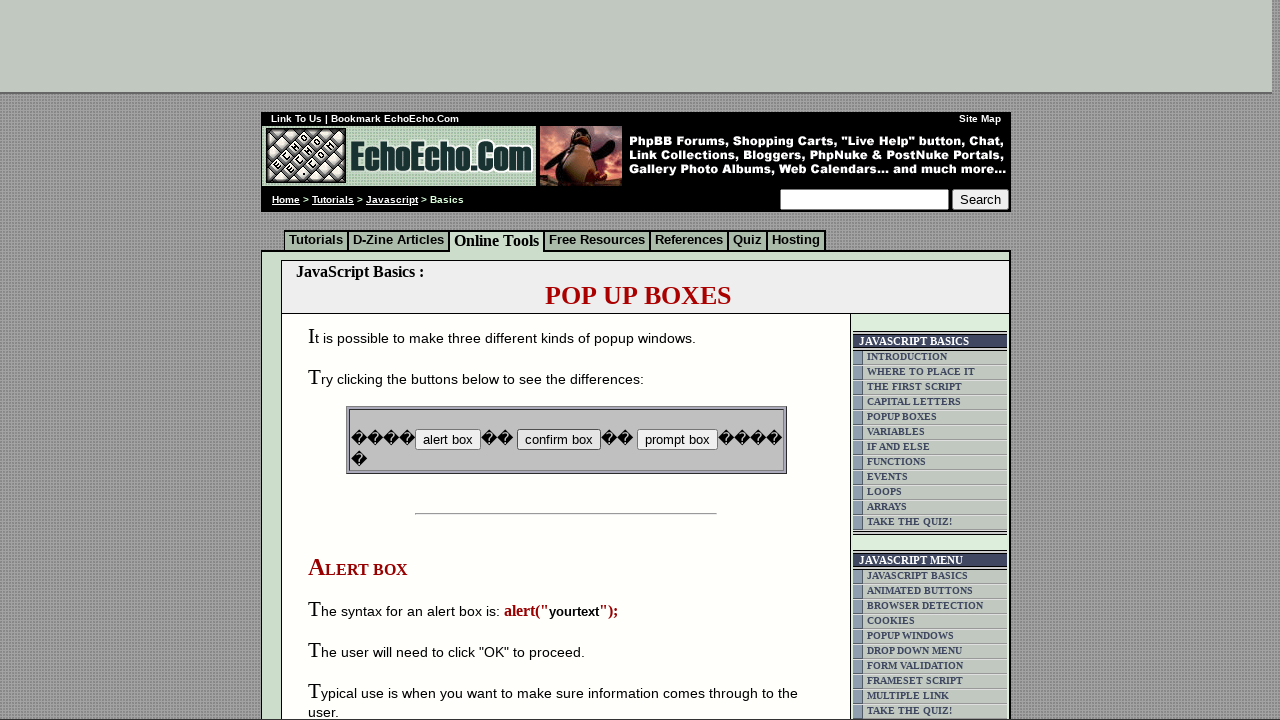

Waited 2 seconds for alert to be processed
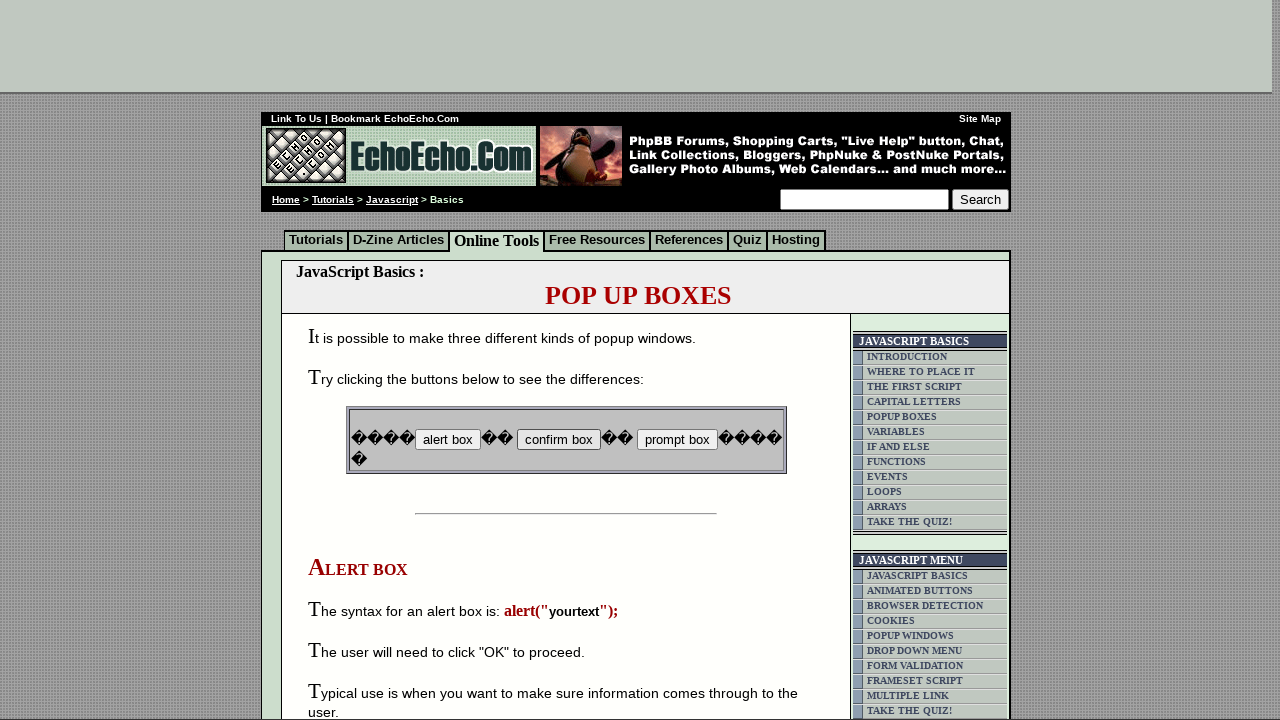

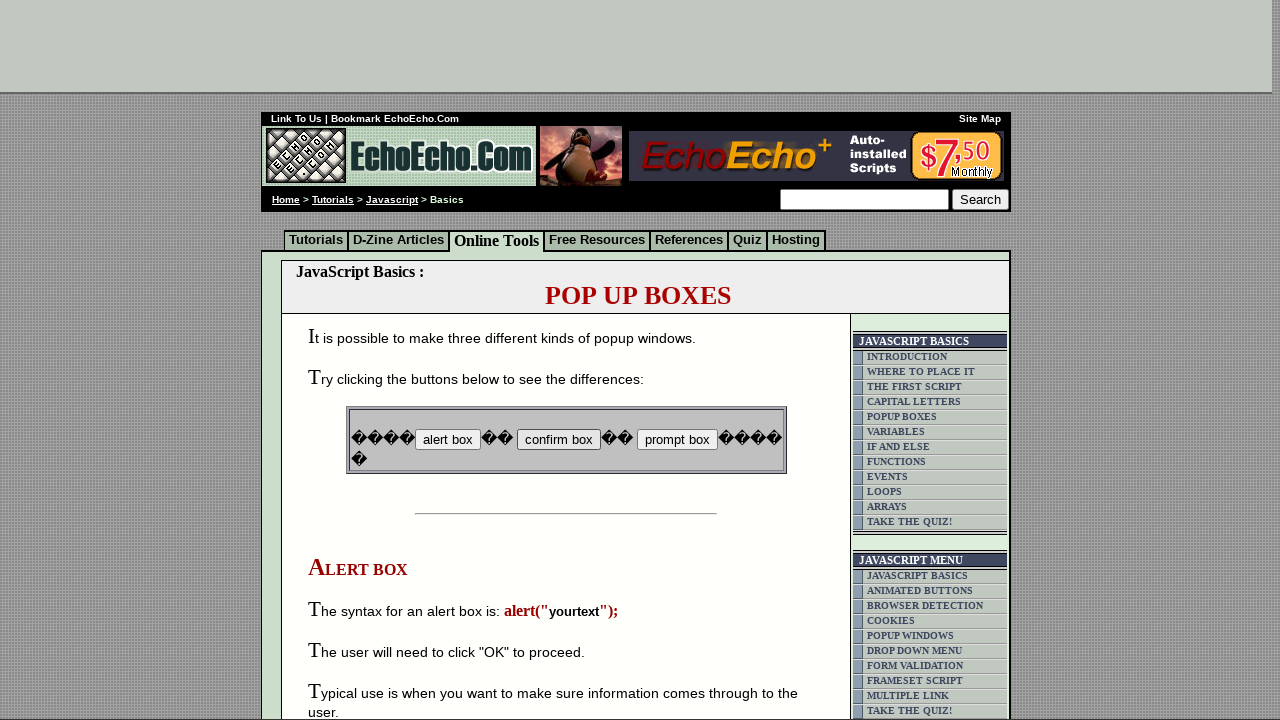